Tests dismissing a JavaScript prompt after entering text and verifying the null result

Starting URL: https://the-internet.herokuapp.com/javascript_alerts

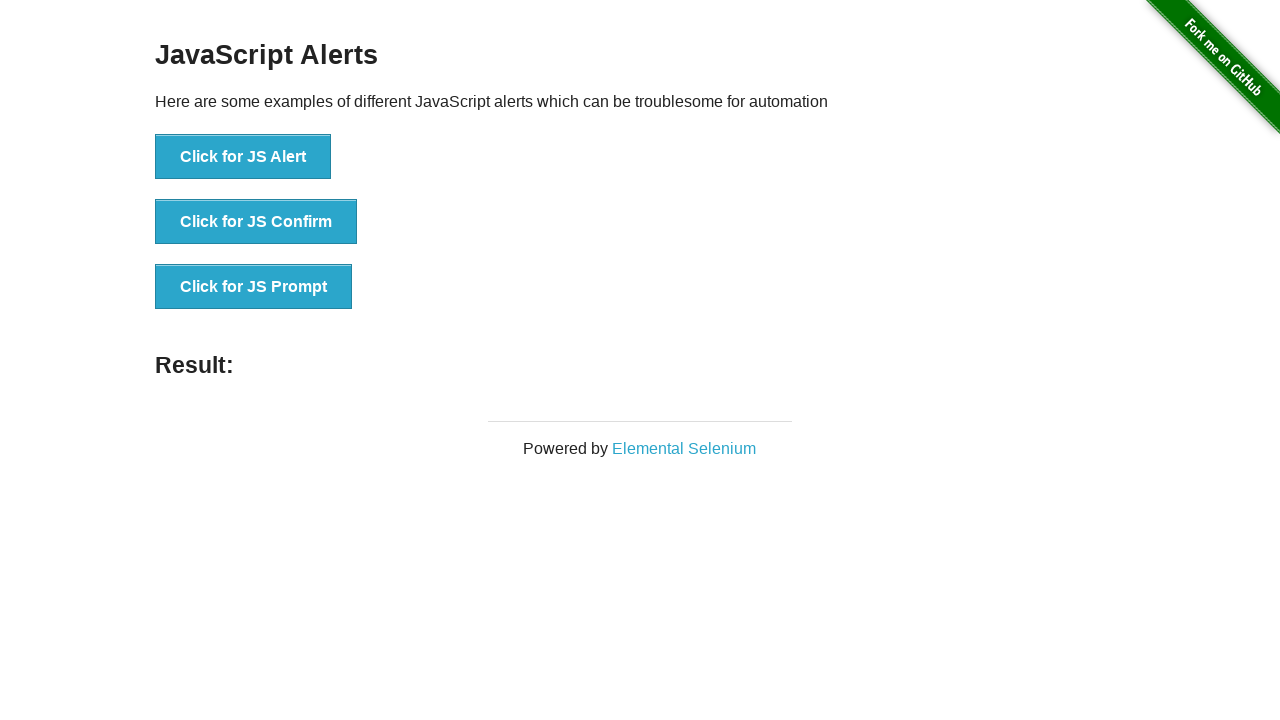

Set up dialog handler to dismiss prompts
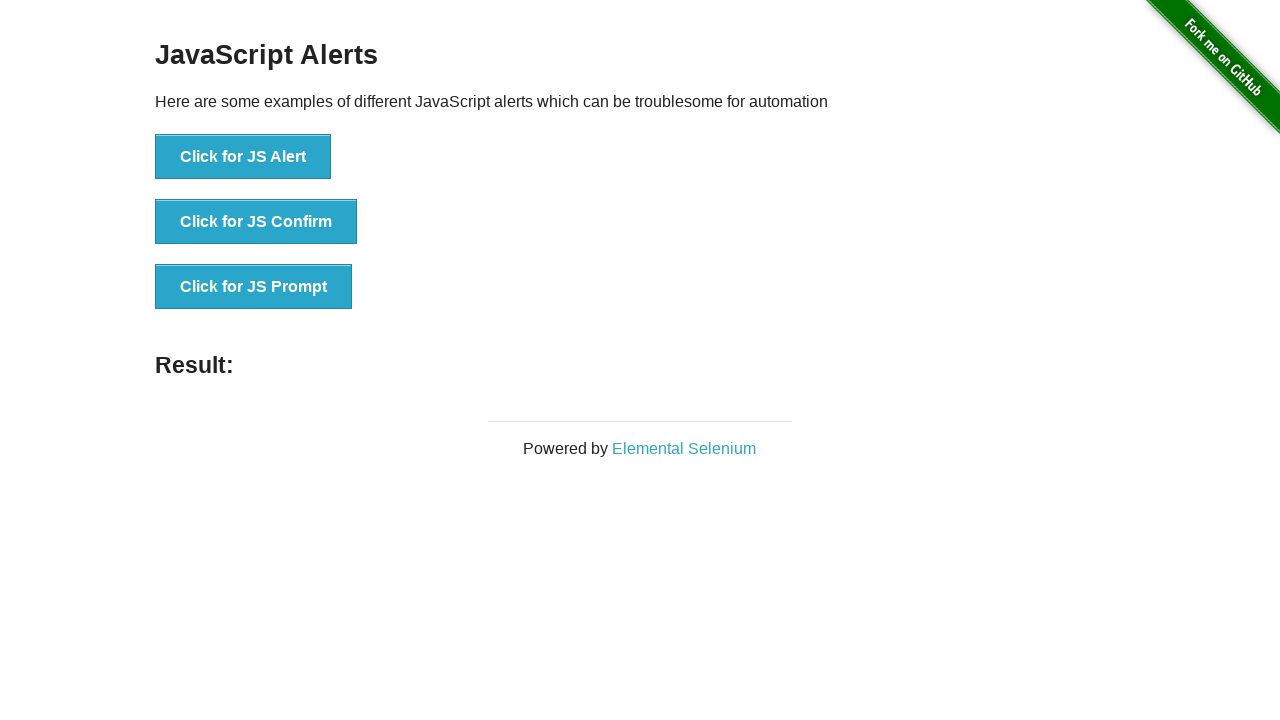

Clicked the JS Prompt button at (254, 287) on xpath=//button[text()="Click for JS Prompt"]
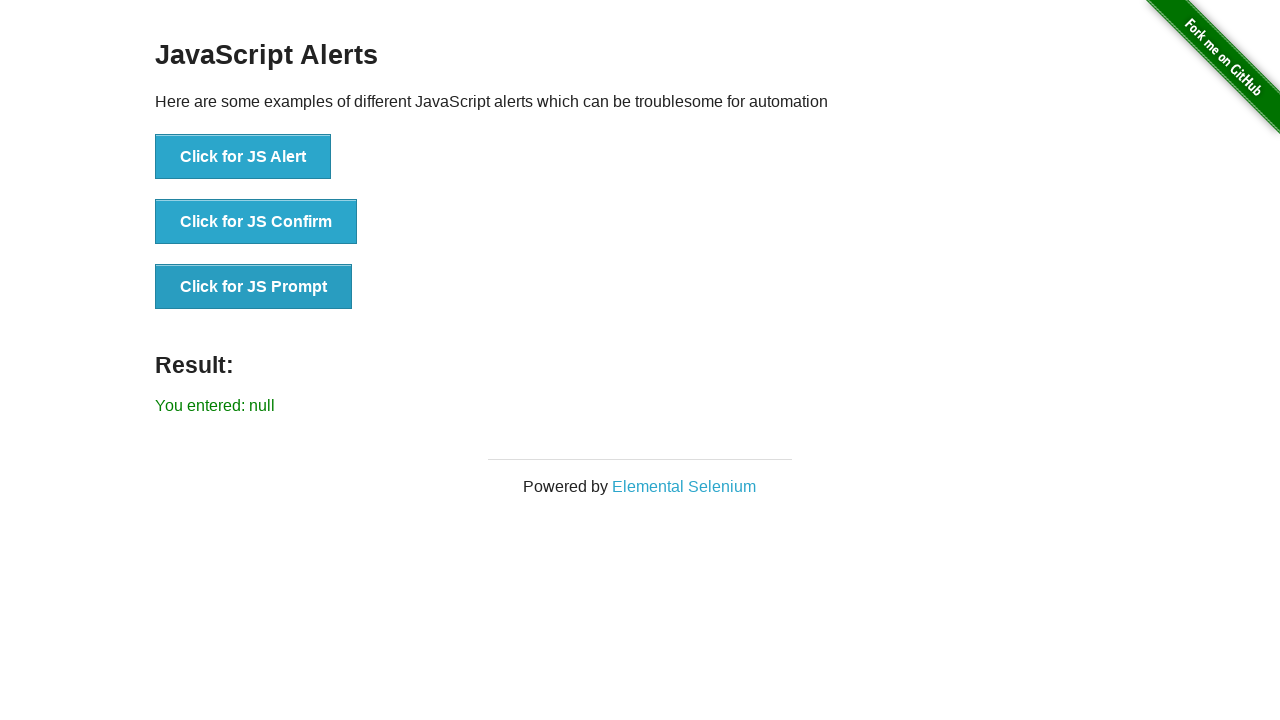

Retrieved result message text content
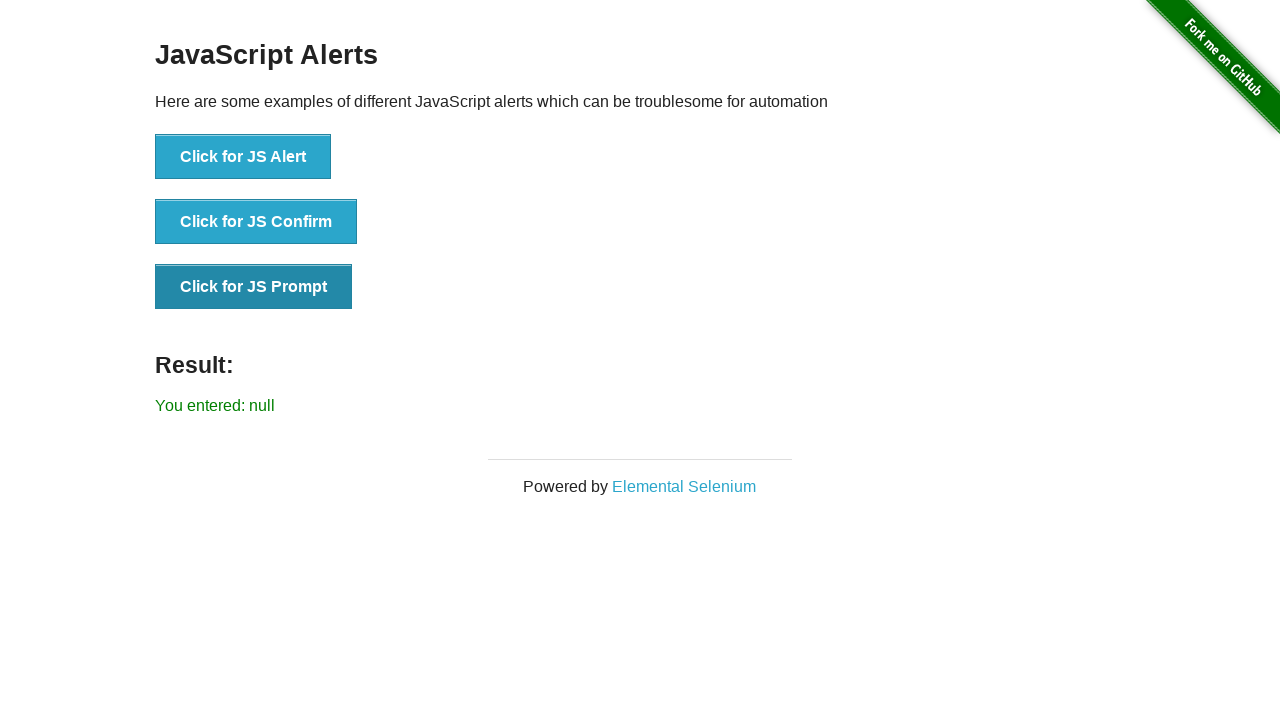

Verified result message is 'You entered: null'
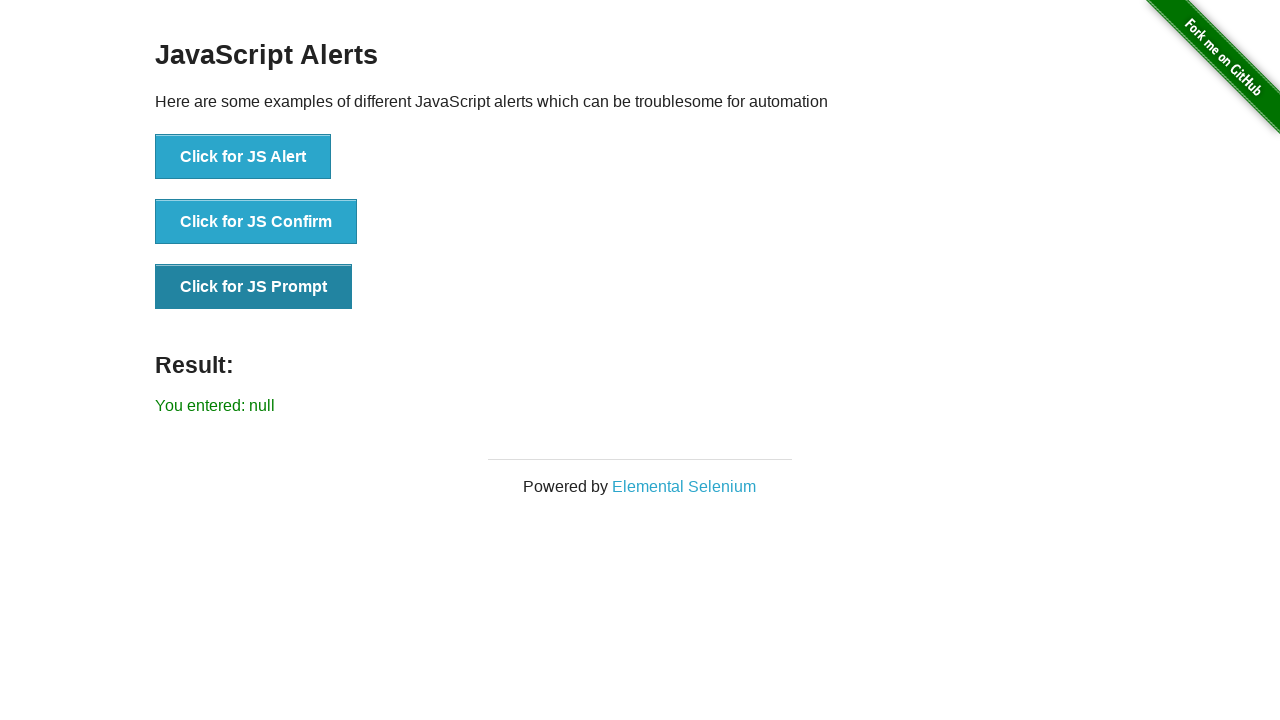

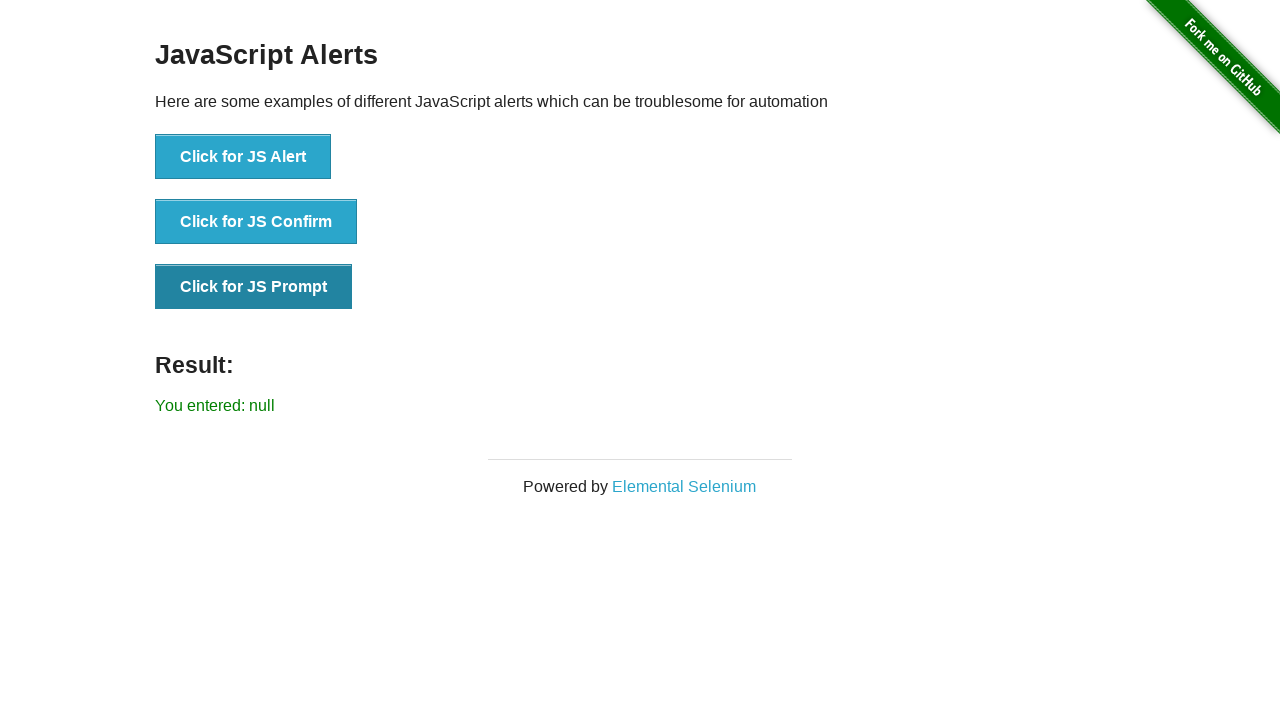